Tests clicking a button and verifying that growl notification messages appear

Starting URL: https://www.leafground.com/waits.xhtml

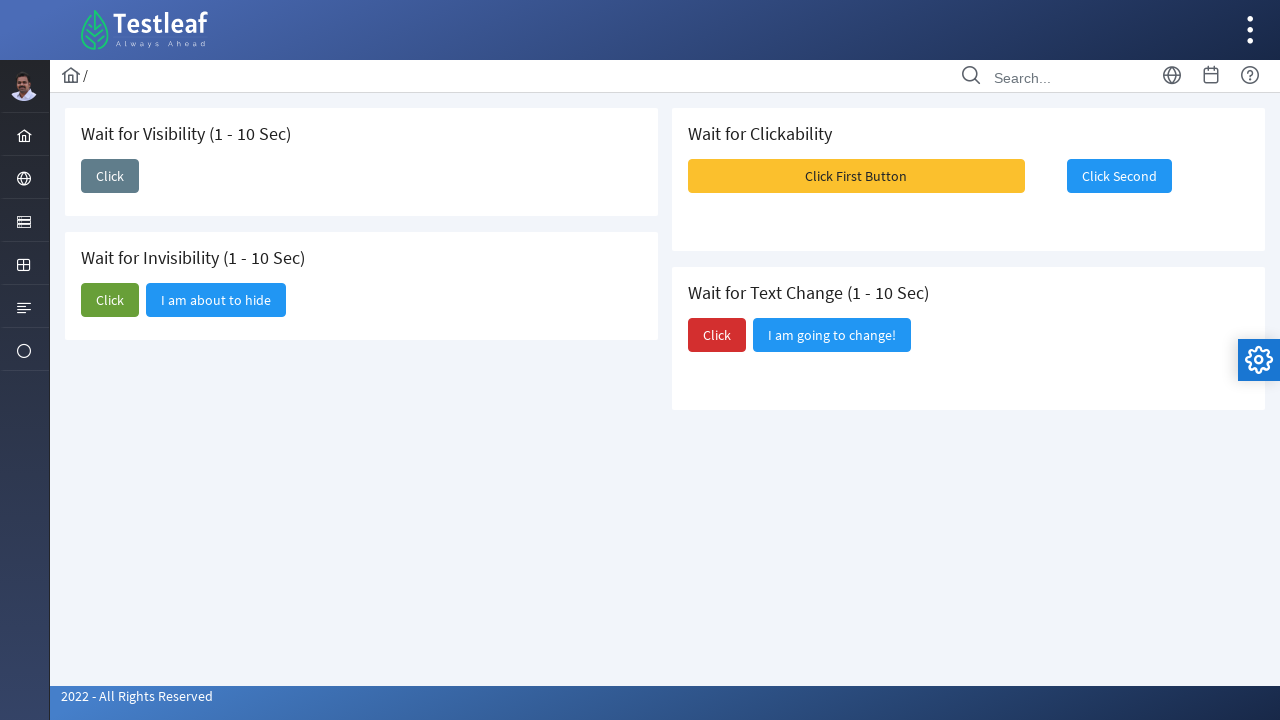

Clicked 'Click First Button' to trigger growl notifications at (856, 176) on xpath=(//div[@class='card']/h5[contains(text(),'Wait for Clickability')]//follow
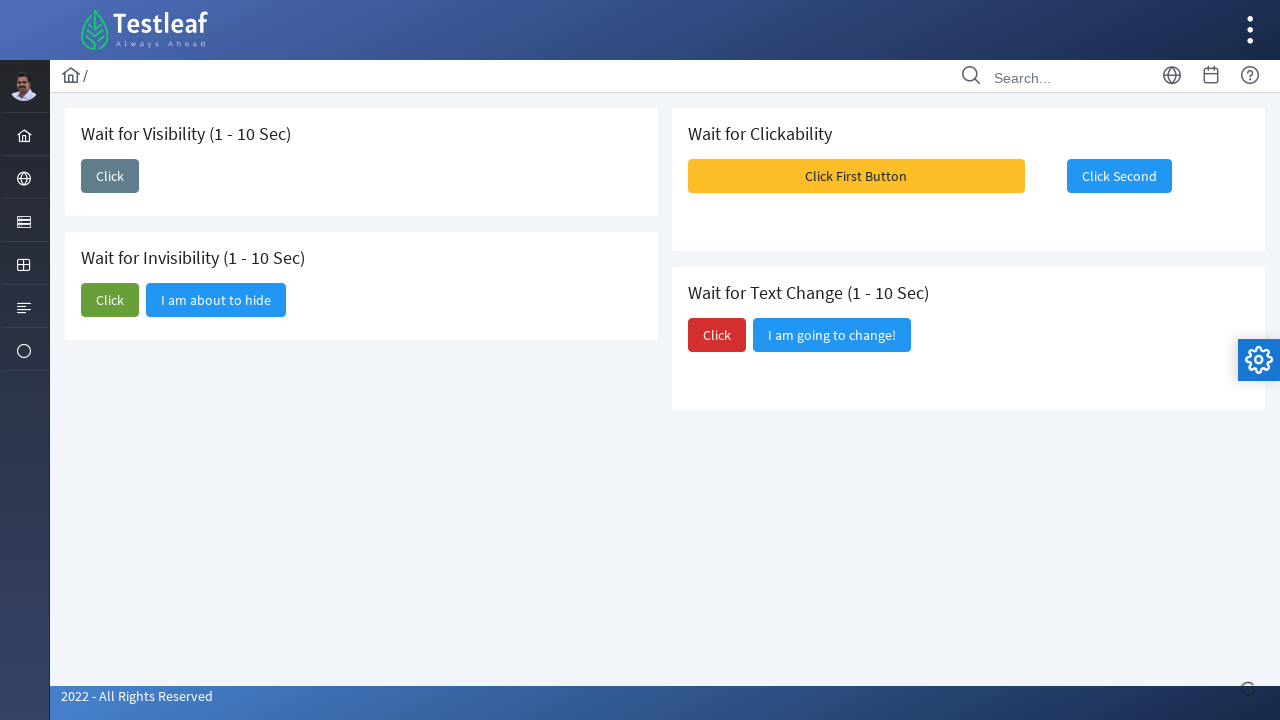

Waited for growl notification items to appear
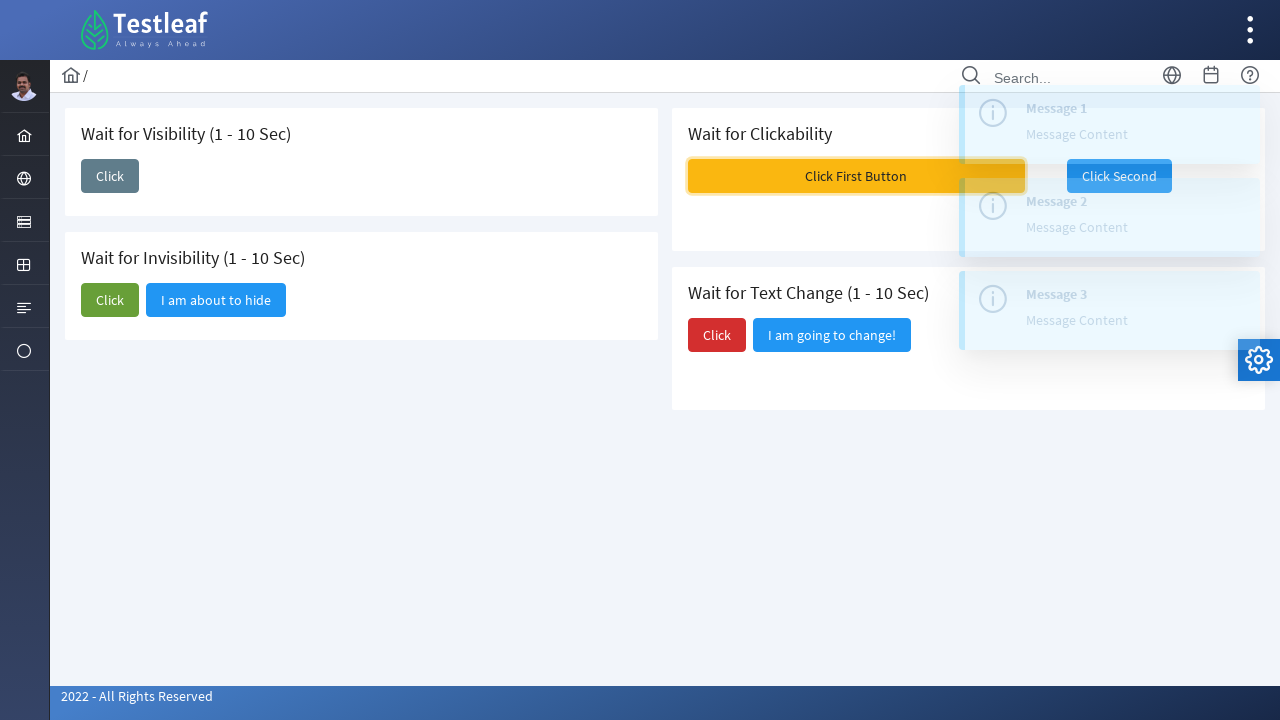

Retrieved all growl items from the page
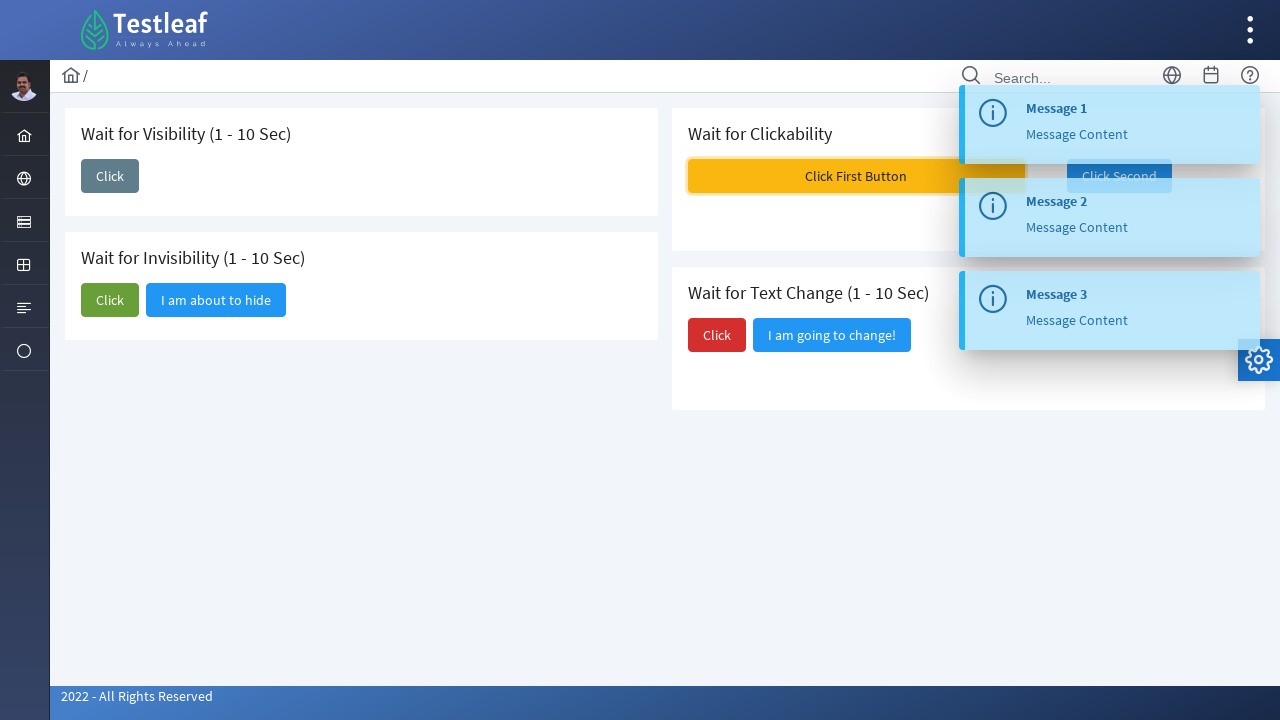

Verified that exactly 3 growl notification items are displayed
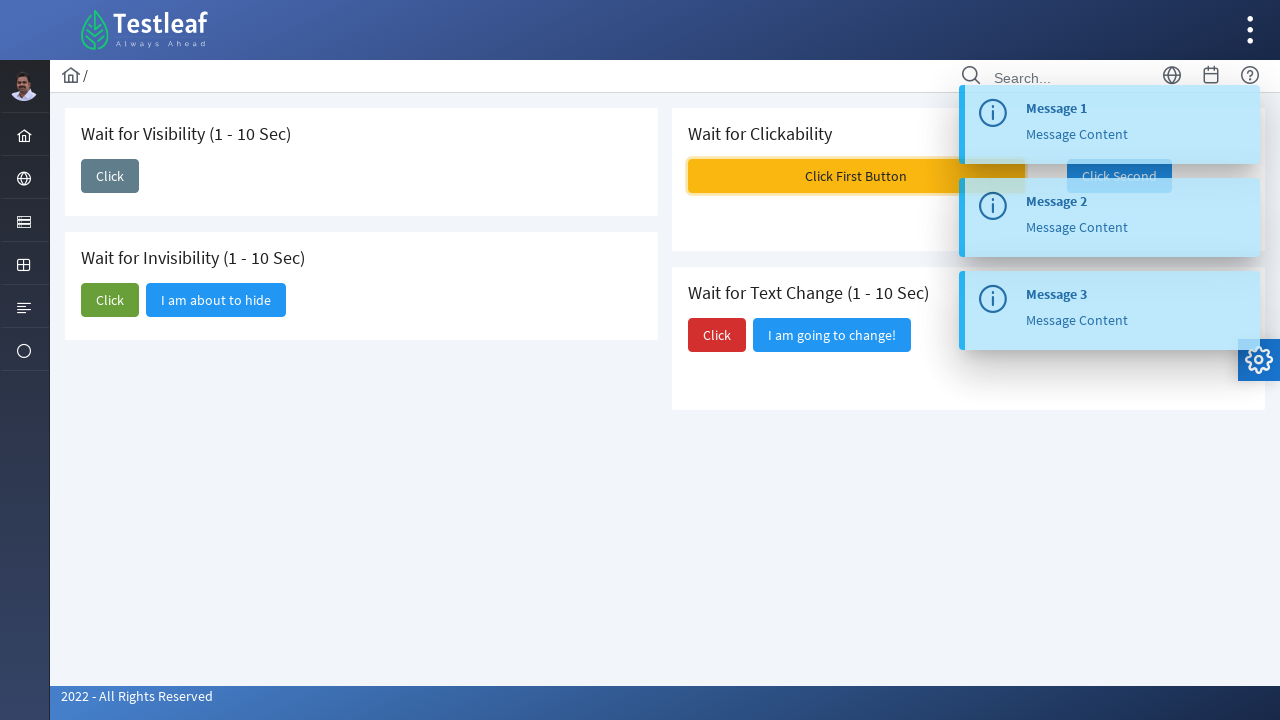

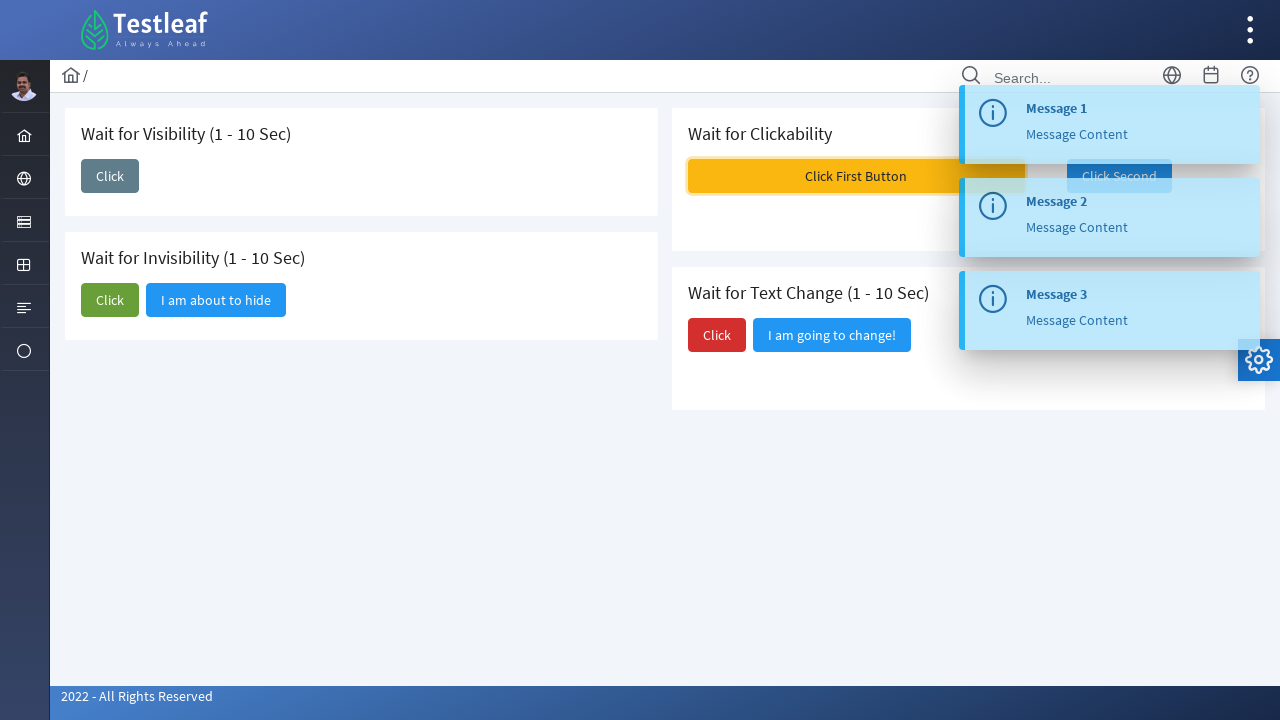